Tests iframe interaction on W3Schools by switching to an iframe, clicking a button inside it, then switching back to the main page to click a theme change button

Starting URL: https://www.w3schools.com/js/tryit.asp?filename=tryjs_myfirst

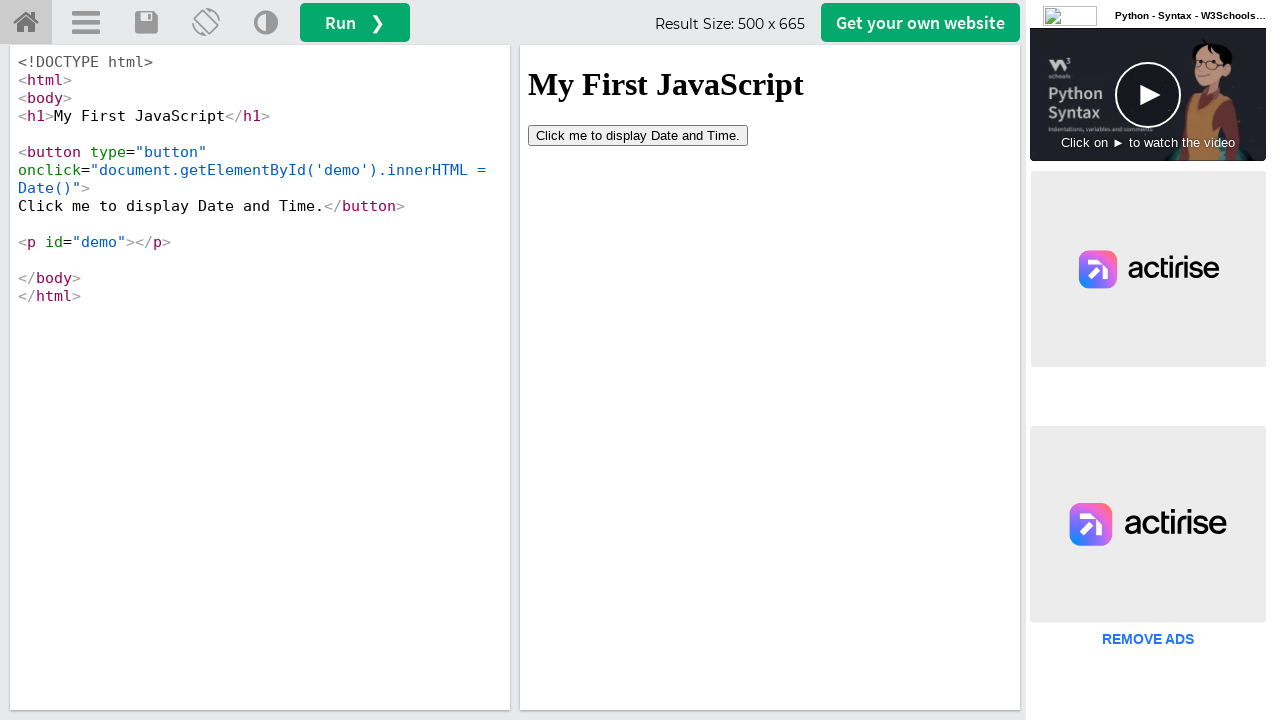

Located iframe with name 'iframeResult'
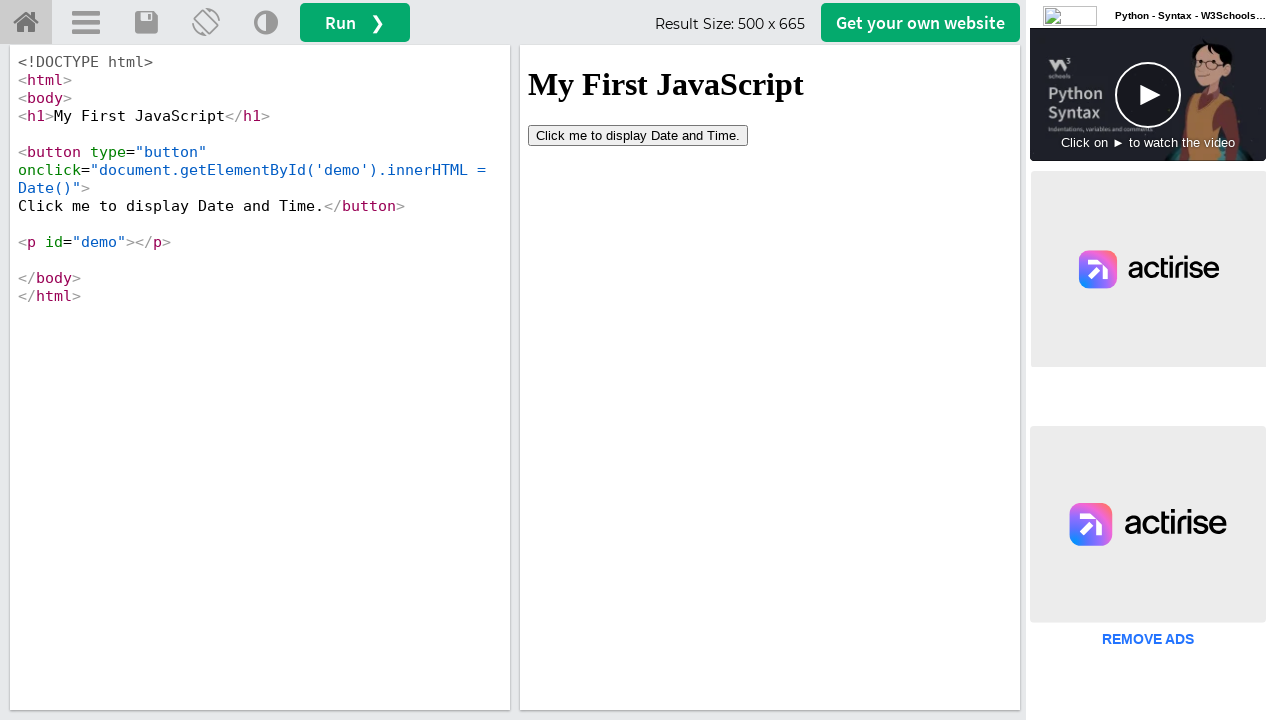

Clicked button inside the iframe at (638, 135) on iframe[name='iframeResult'] >> internal:control=enter-frame >> button[type='butt
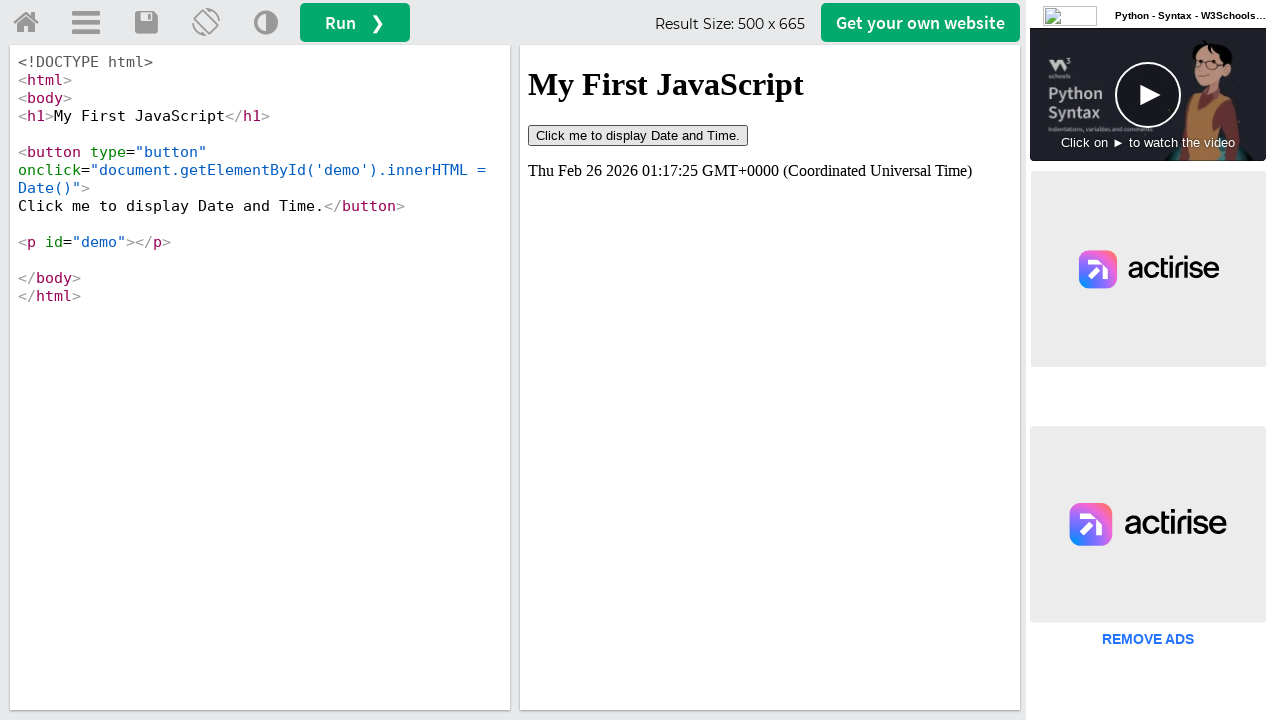

Clicked theme change button on main page at (266, 23) on a[title='Change Theme'] >> nth=0
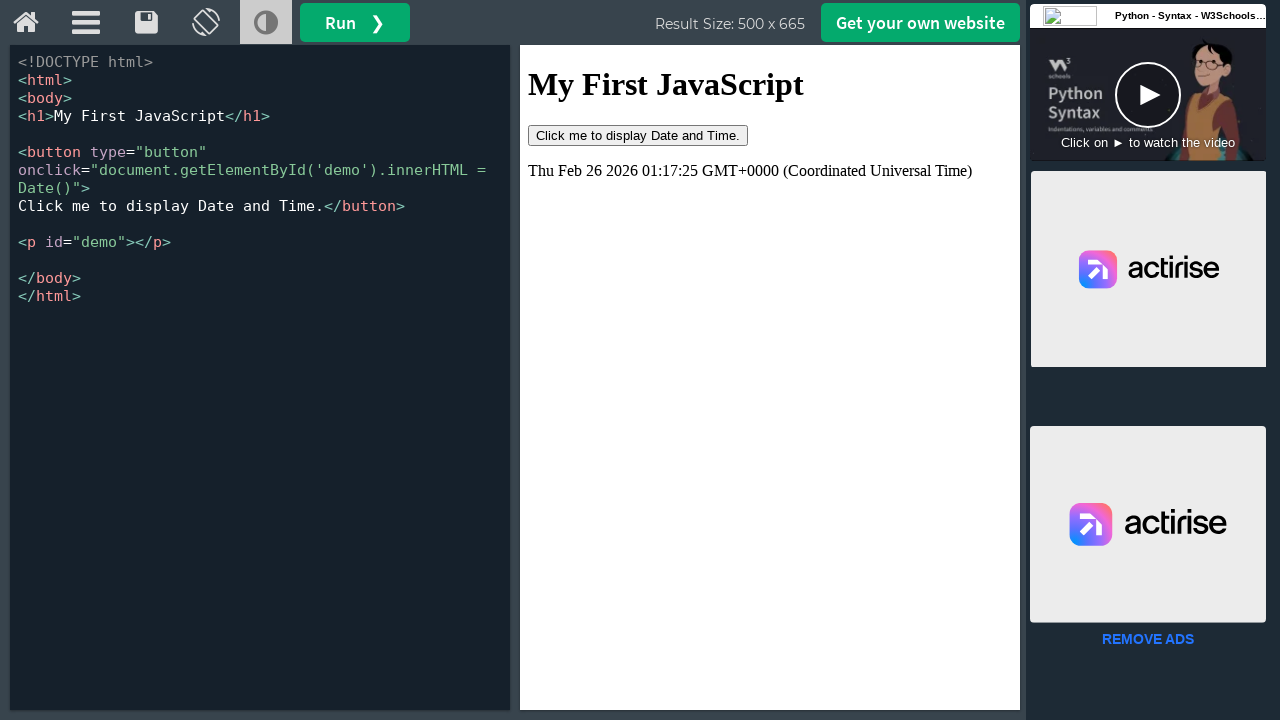

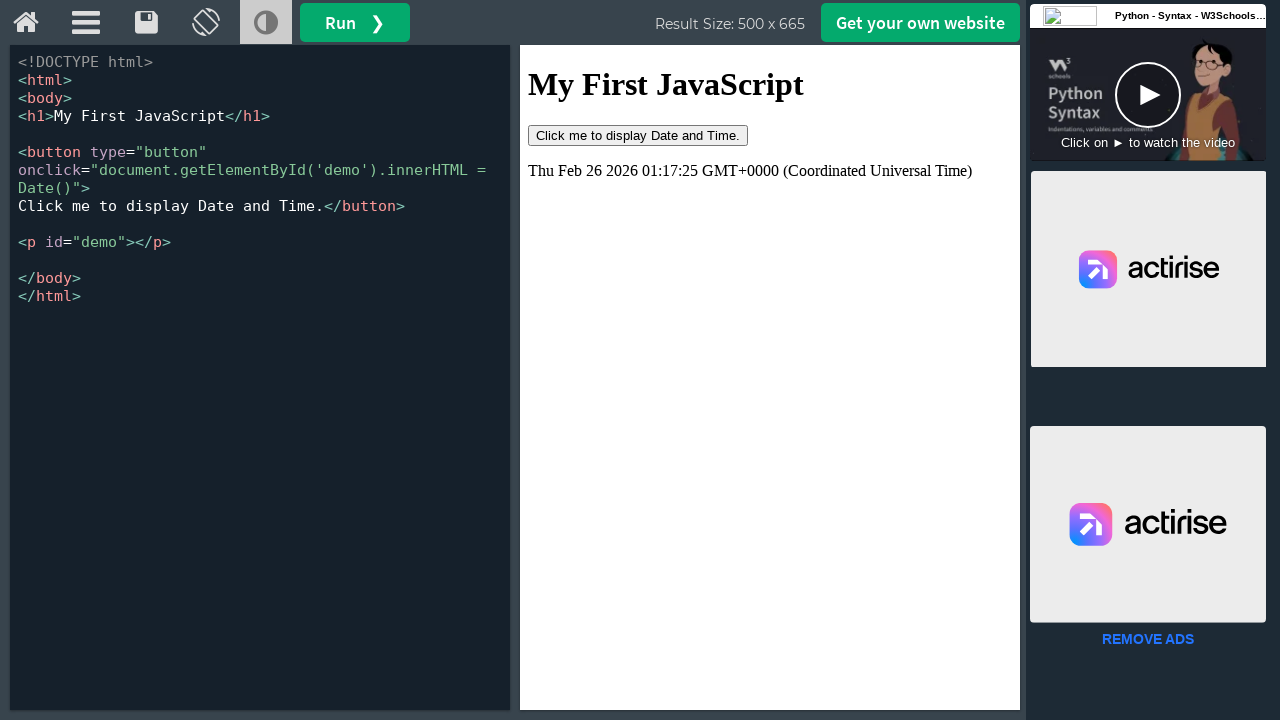